Tests editing a todo item by double-clicking, filling new text, and pressing Enter

Starting URL: https://demo.playwright.dev/todomvc

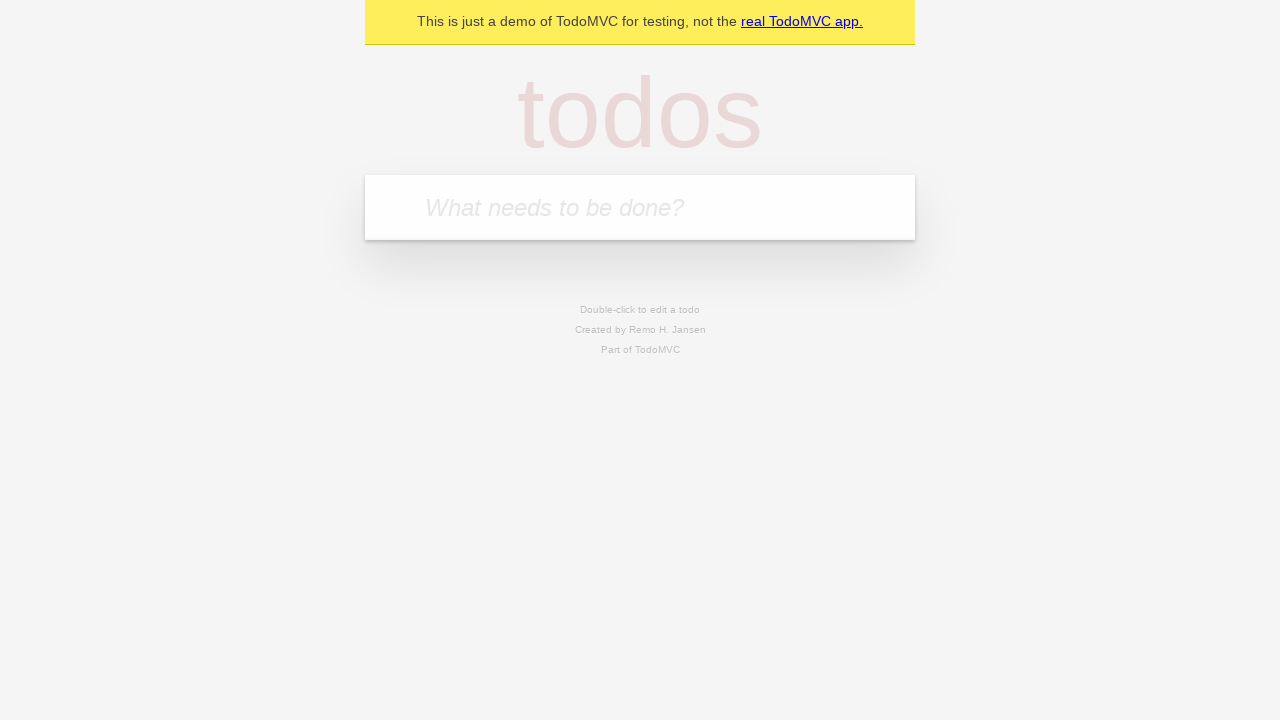

Filled new todo field with 'buy some cheese' on internal:attr=[placeholder="What needs to be done?"i]
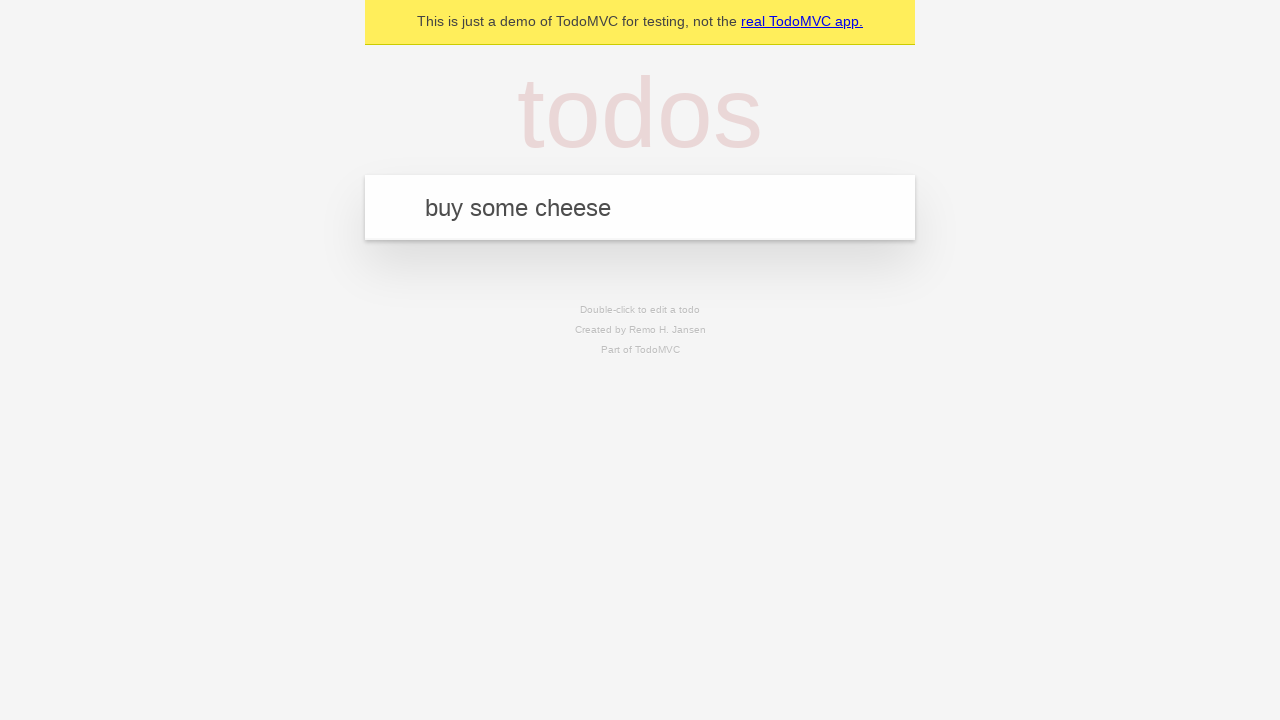

Pressed Enter to create todo 'buy some cheese' on internal:attr=[placeholder="What needs to be done?"i]
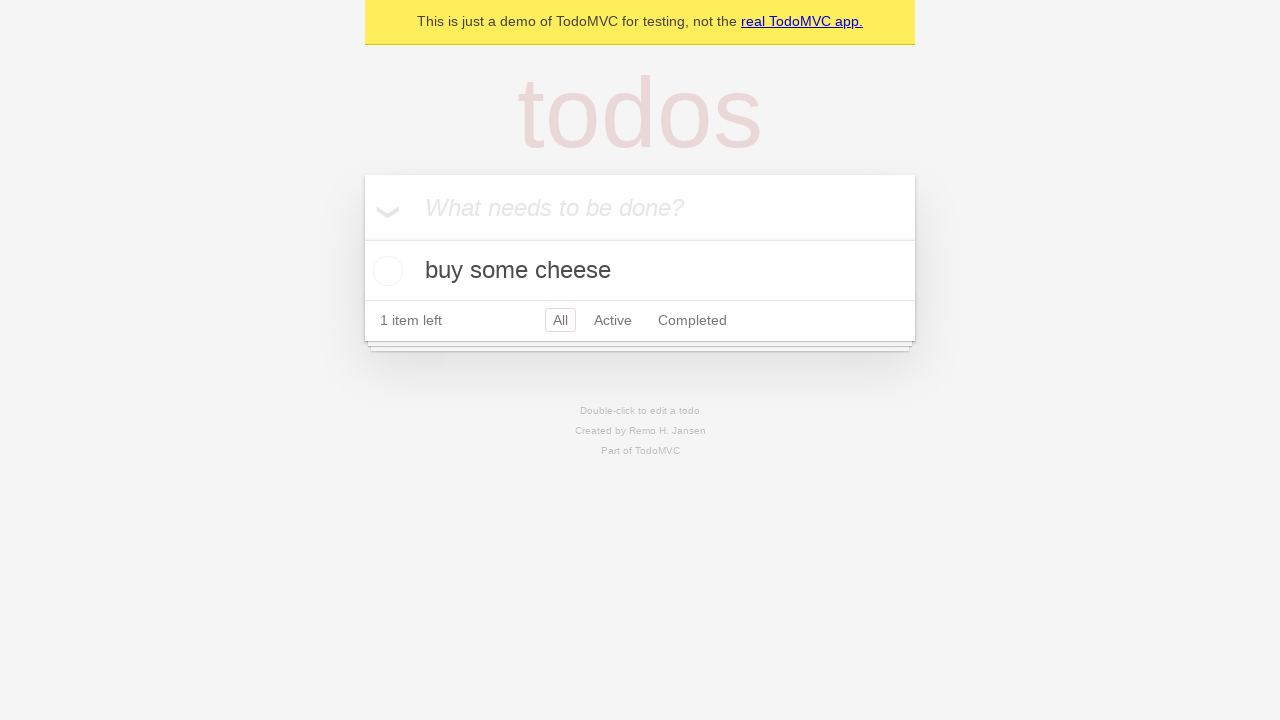

Filled new todo field with 'feed the cat' on internal:attr=[placeholder="What needs to be done?"i]
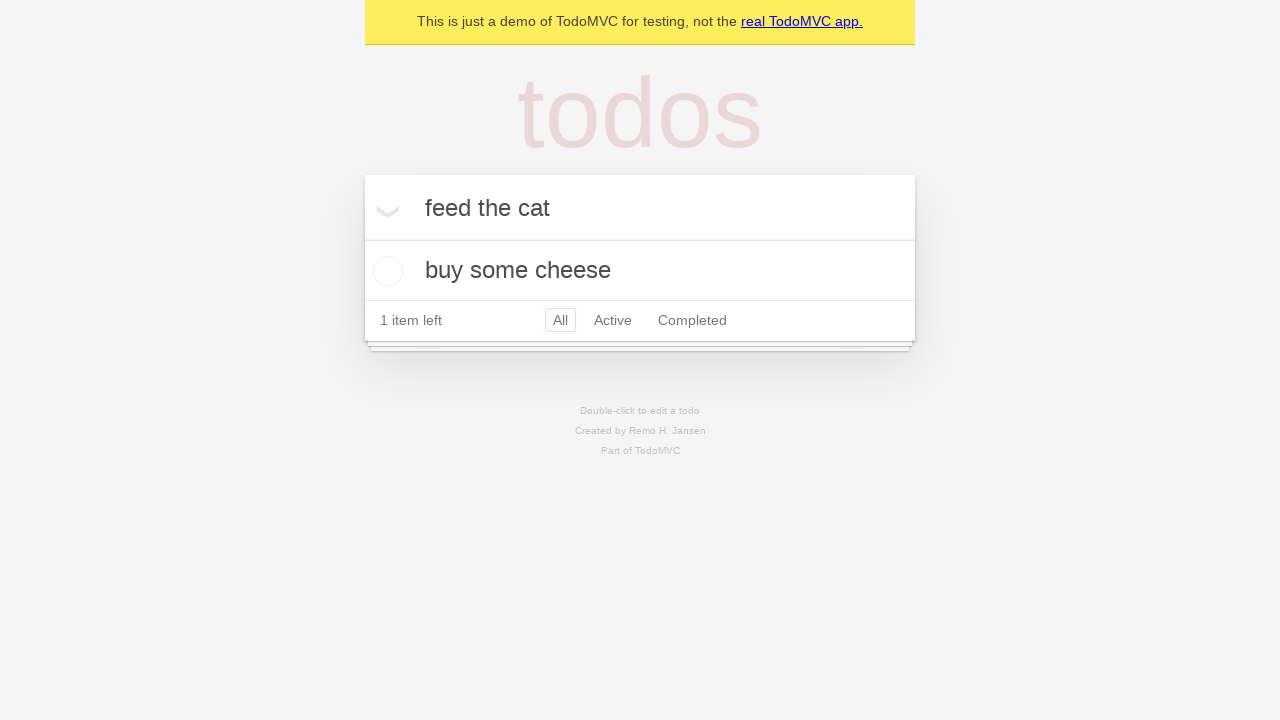

Pressed Enter to create todo 'feed the cat' on internal:attr=[placeholder="What needs to be done?"i]
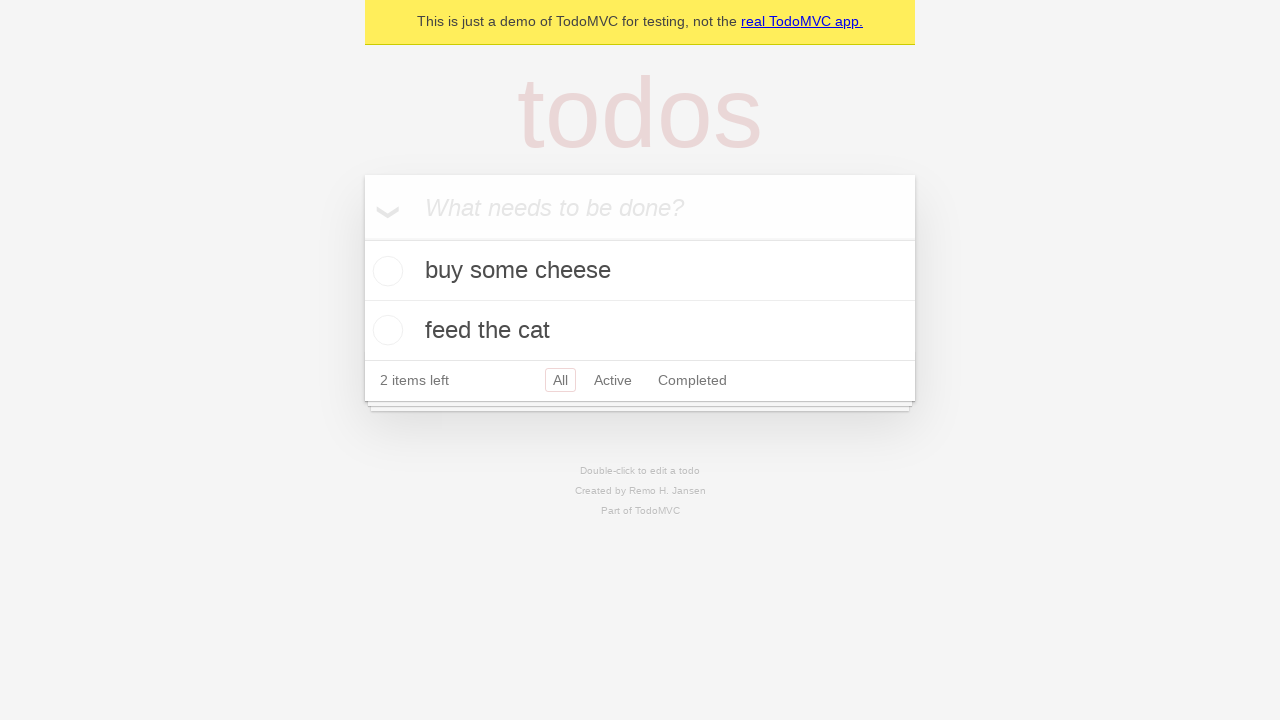

Filled new todo field with 'book a doctors appointment' on internal:attr=[placeholder="What needs to be done?"i]
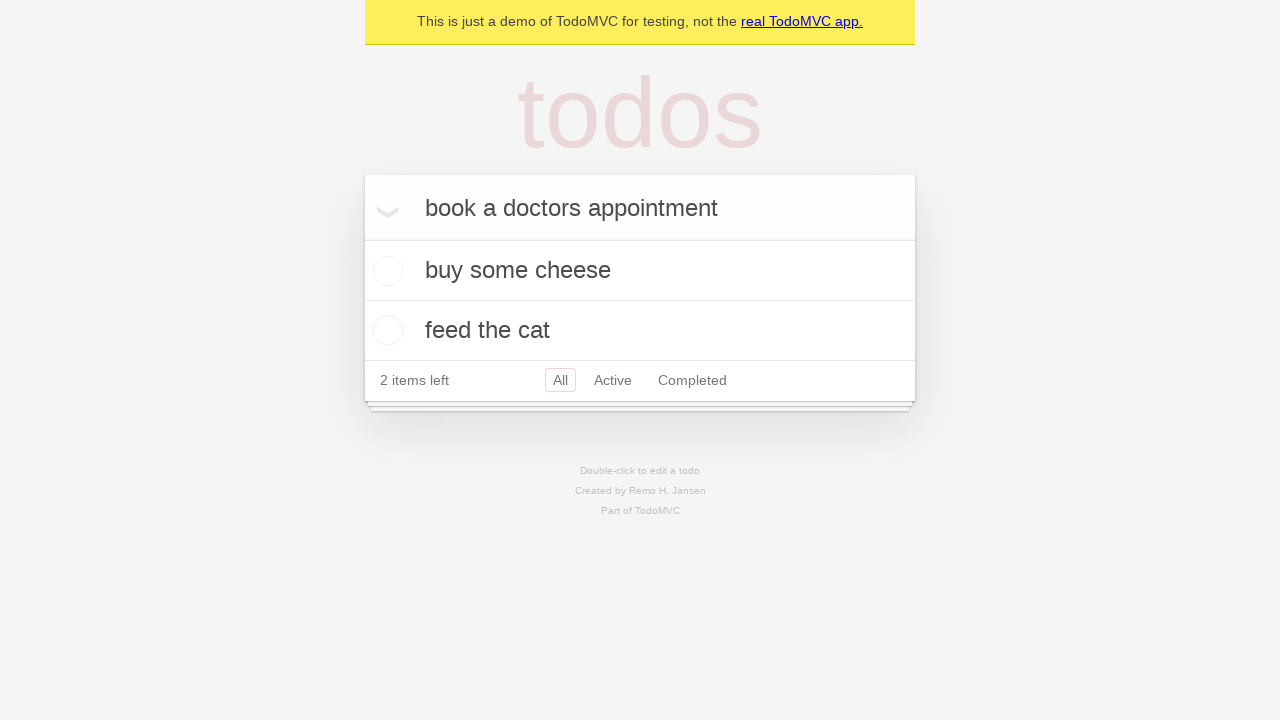

Pressed Enter to create todo 'book a doctors appointment' on internal:attr=[placeholder="What needs to be done?"i]
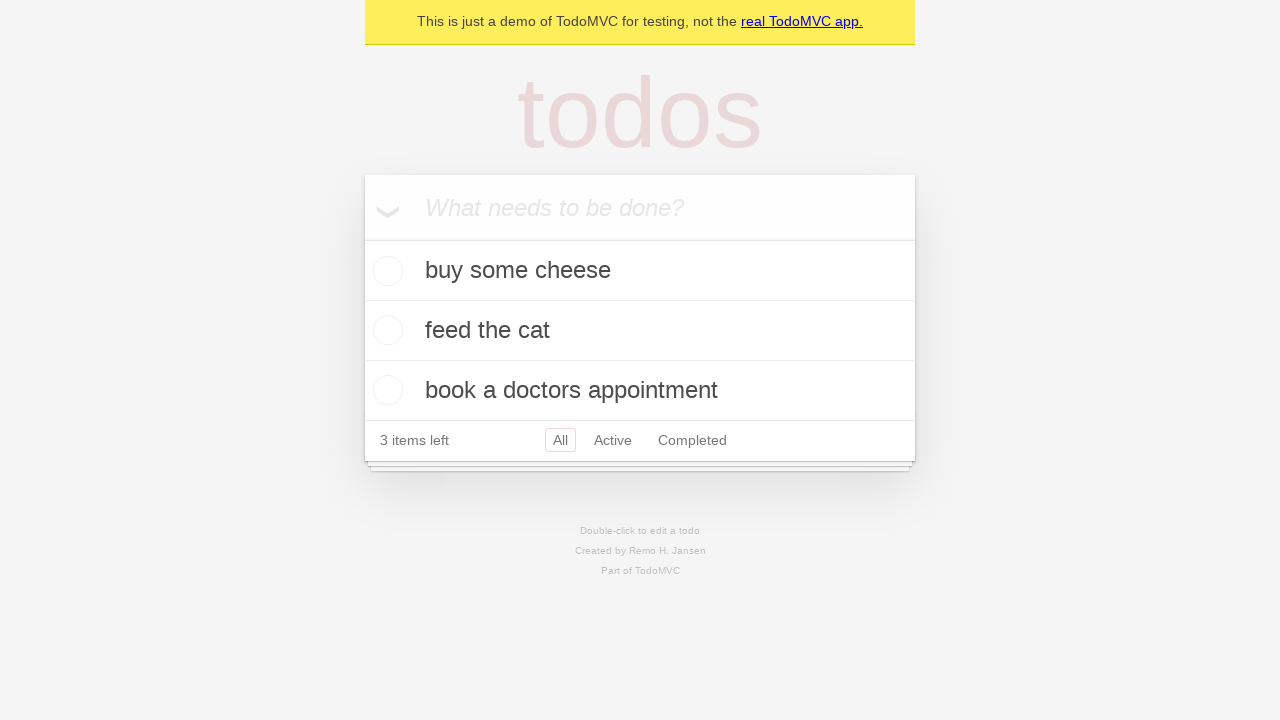

Double-clicked second todo item to enter edit mode at (640, 331) on internal:testid=[data-testid="todo-item"s] >> nth=1
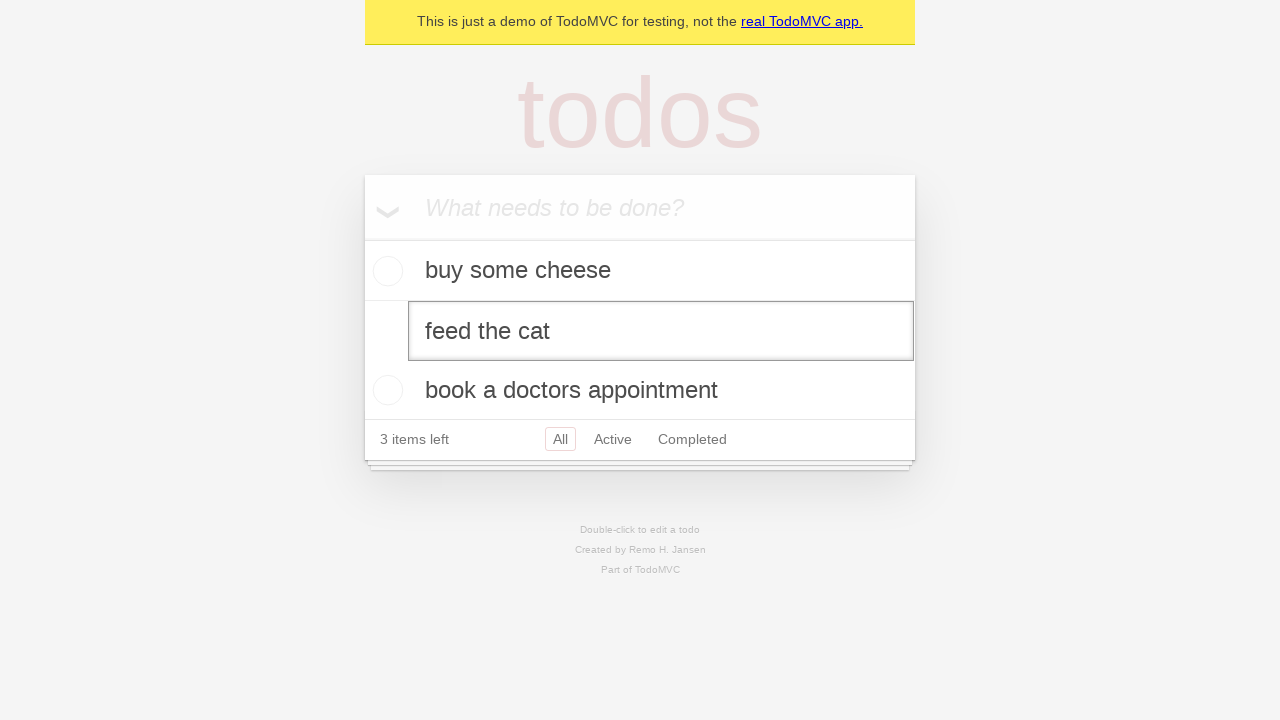

Filled edit field with new text 'buy some sausages' on internal:testid=[data-testid="todo-item"s] >> nth=1 >> internal:role=textbox[nam
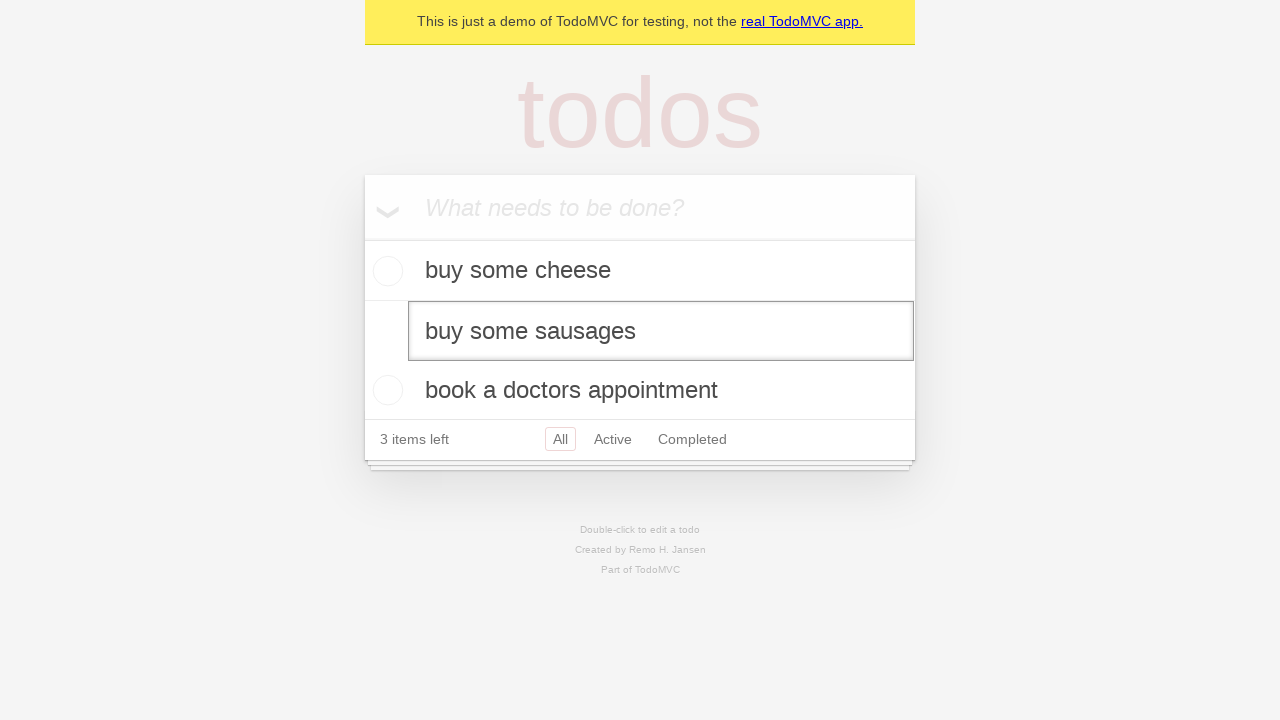

Pressed Enter to confirm todo item edit on internal:testid=[data-testid="todo-item"s] >> nth=1 >> internal:role=textbox[nam
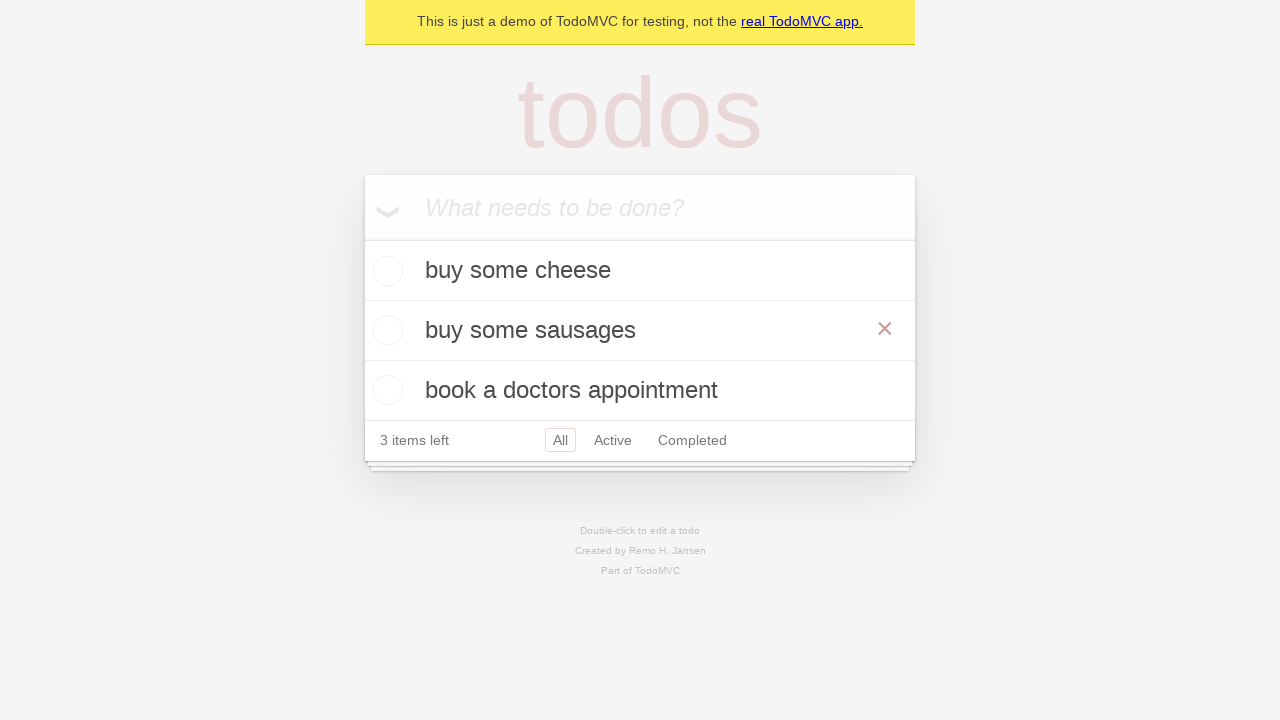

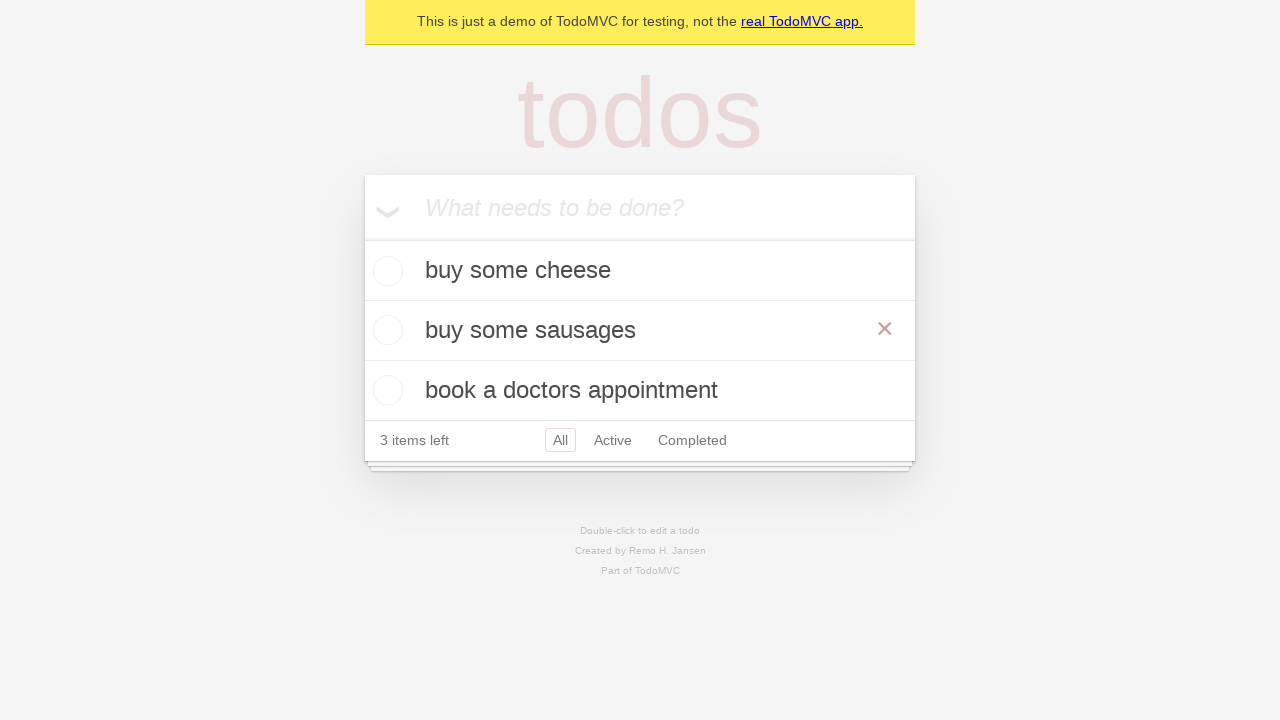